Tests that checking all todos then unchecking one will uncheck the toggle-all checkbox

Starting URL: http://backbonejs.org/examples/todos/

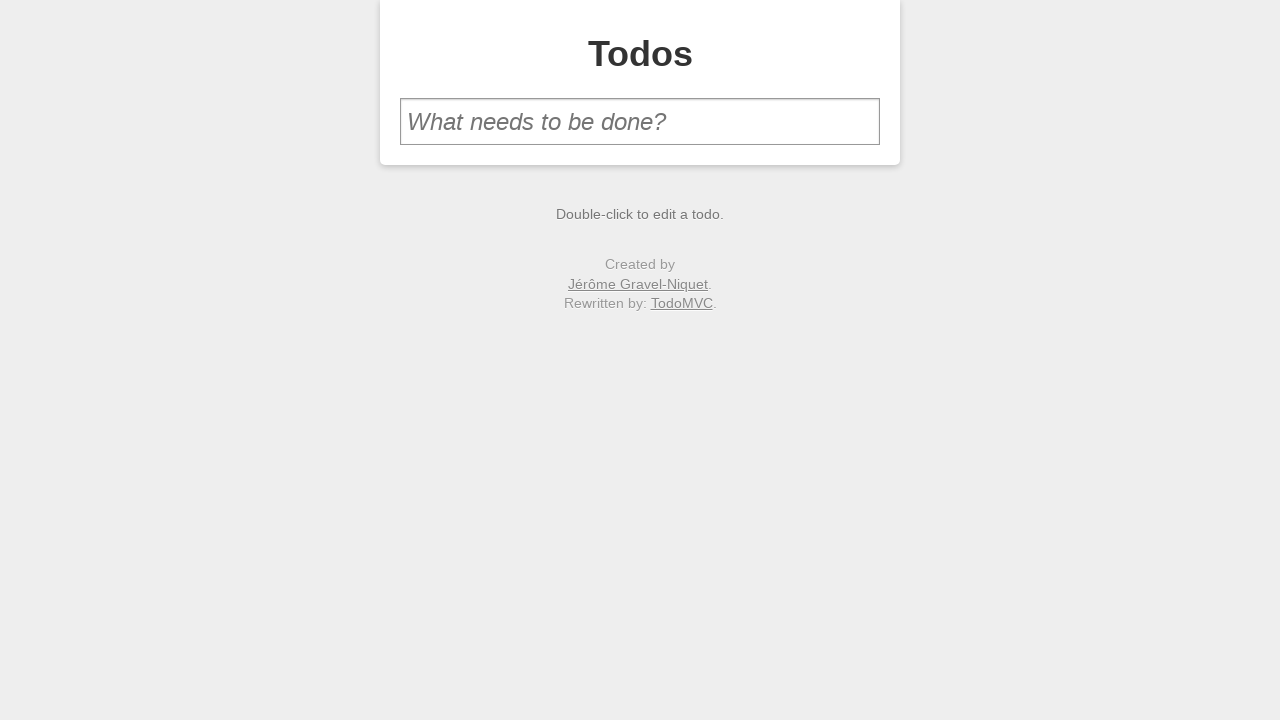

Filled new todo input with 'one' on #new-todo
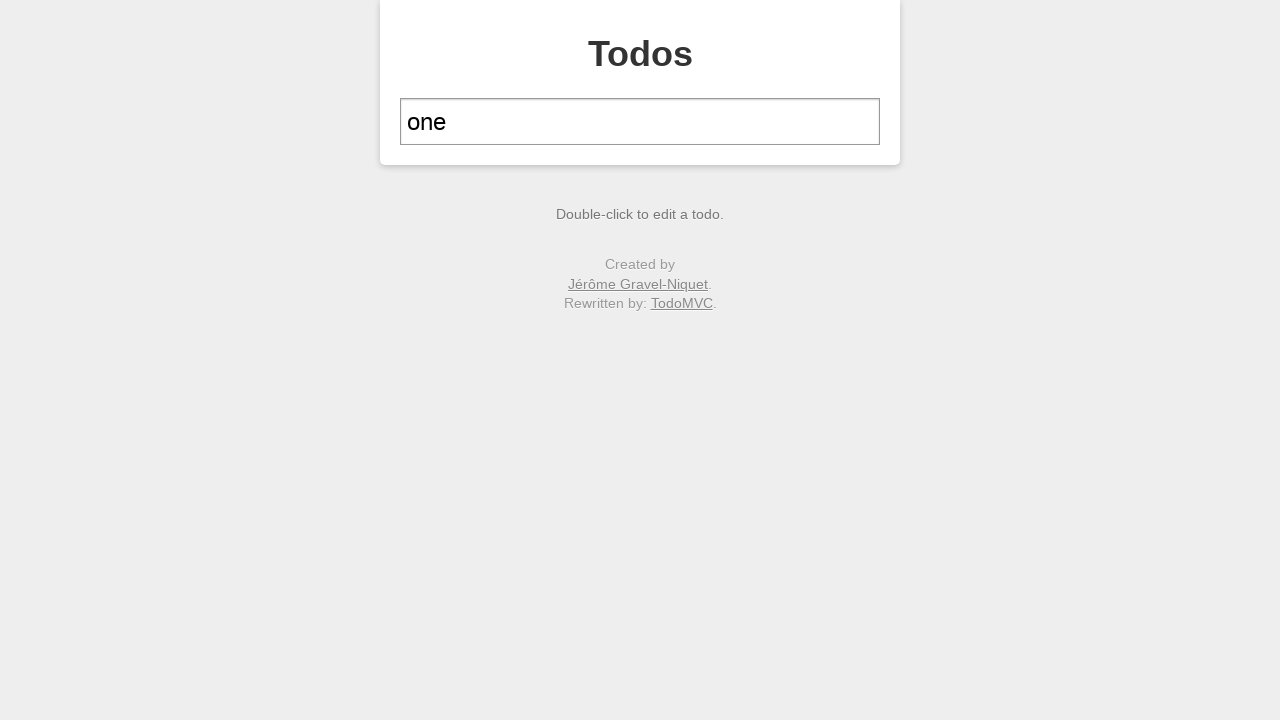

Pressed Enter to add first todo on #new-todo
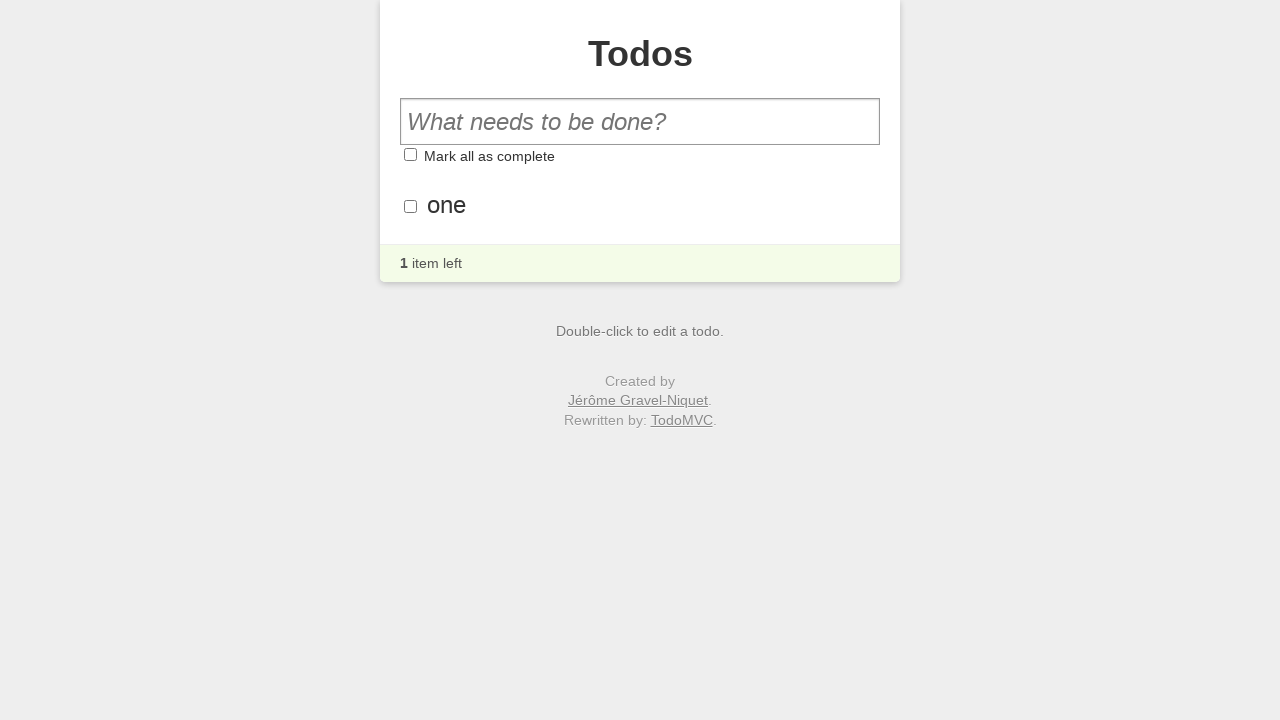

Filled new todo input with 'two' on #new-todo
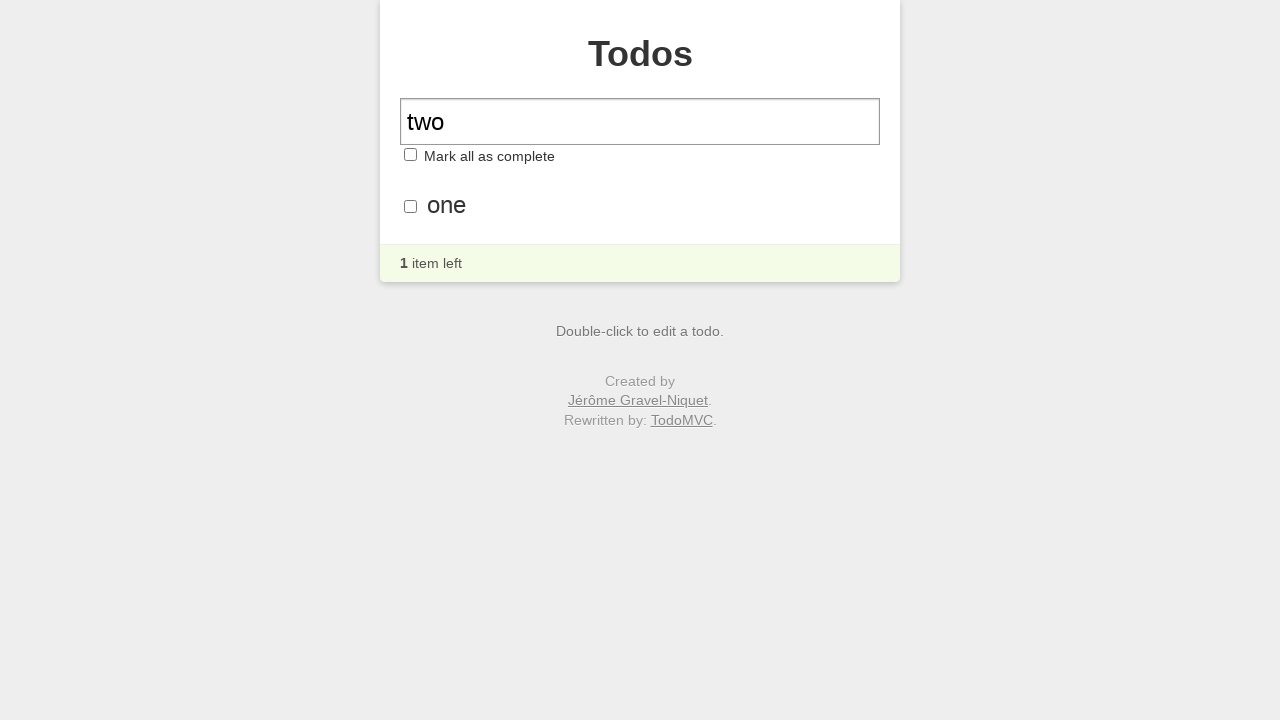

Pressed Enter to add second todo on #new-todo
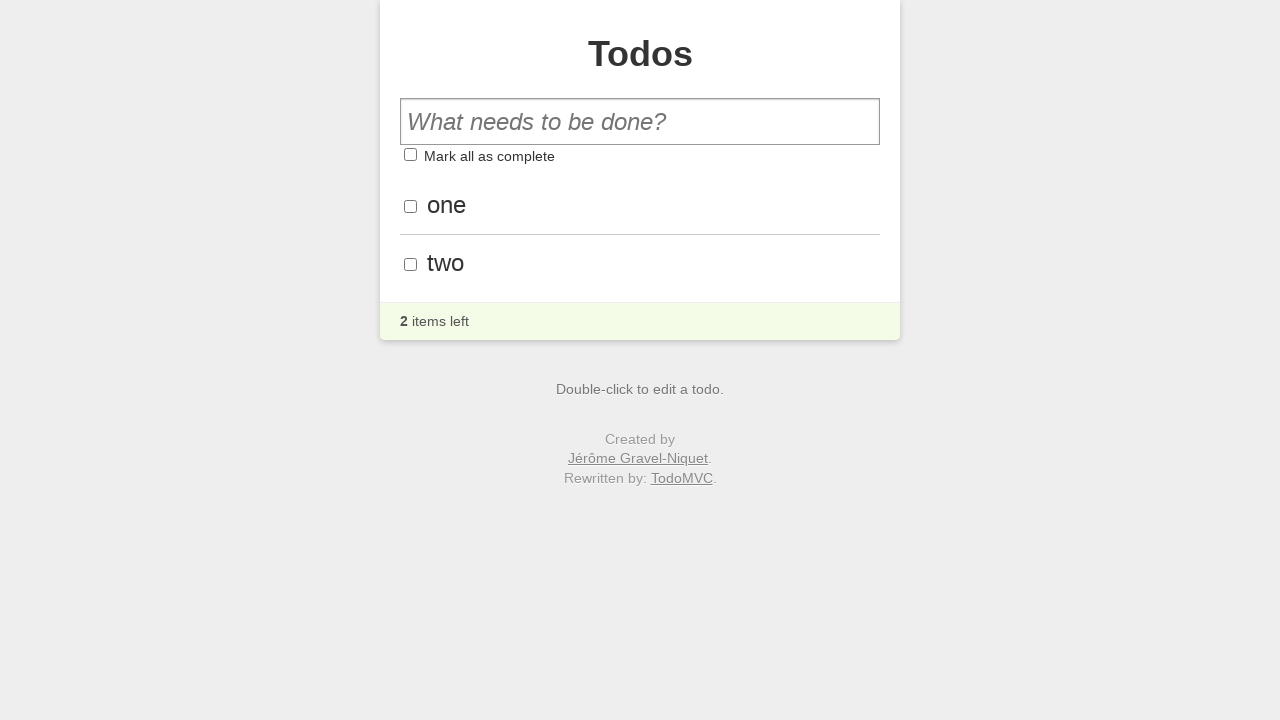

Waited for second todo item to appear
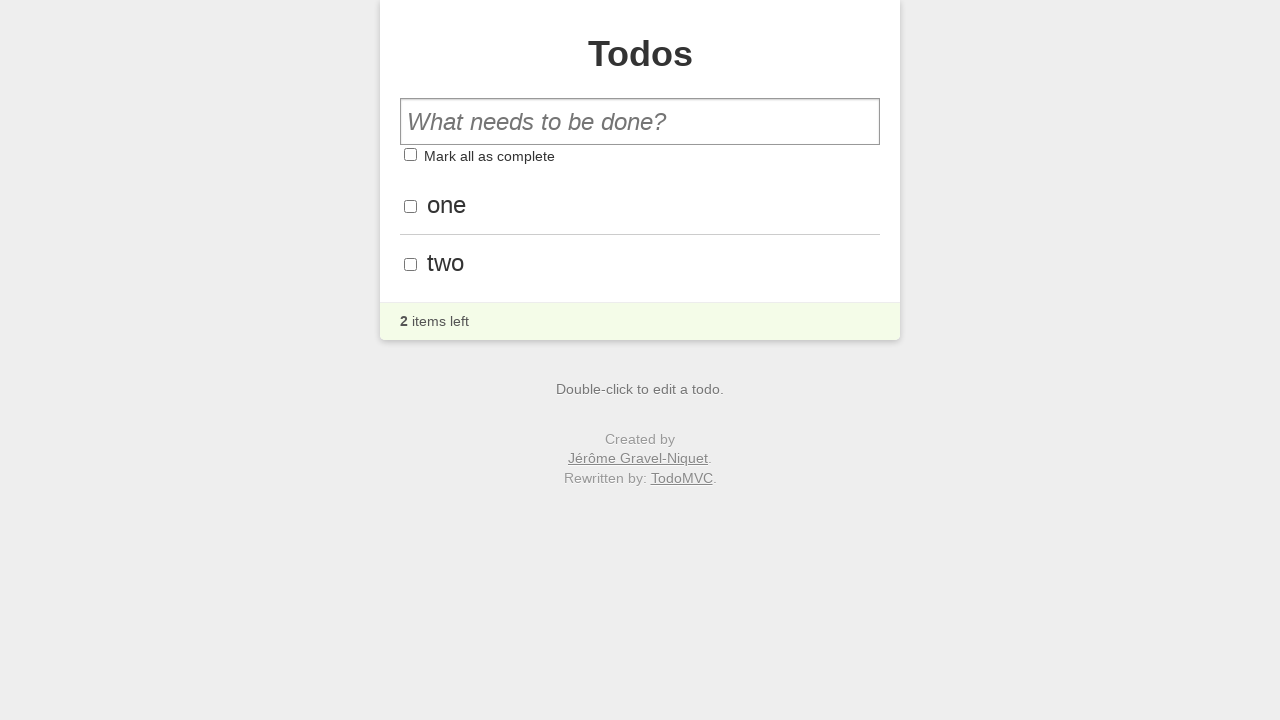

Checked first todo item at (410, 206) on #todo-list li:nth-child(1) .toggle
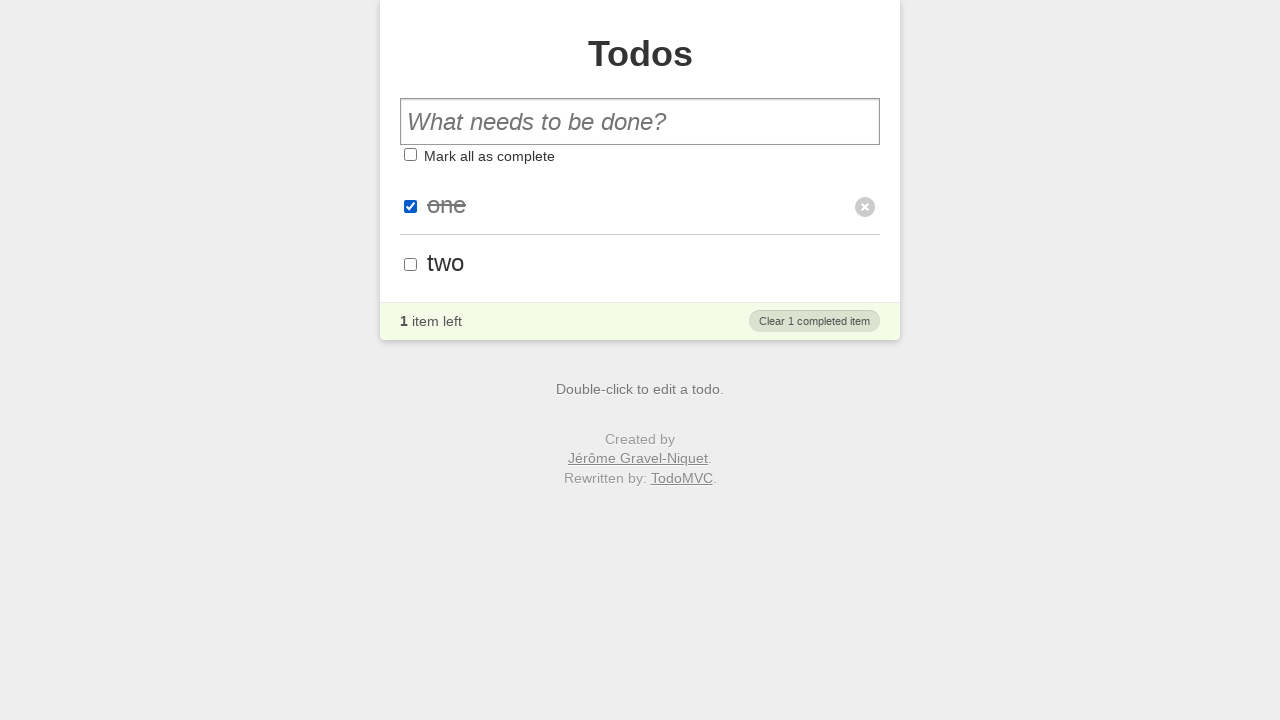

Checked second todo item at (410, 264) on #todo-list li:nth-child(2) .toggle
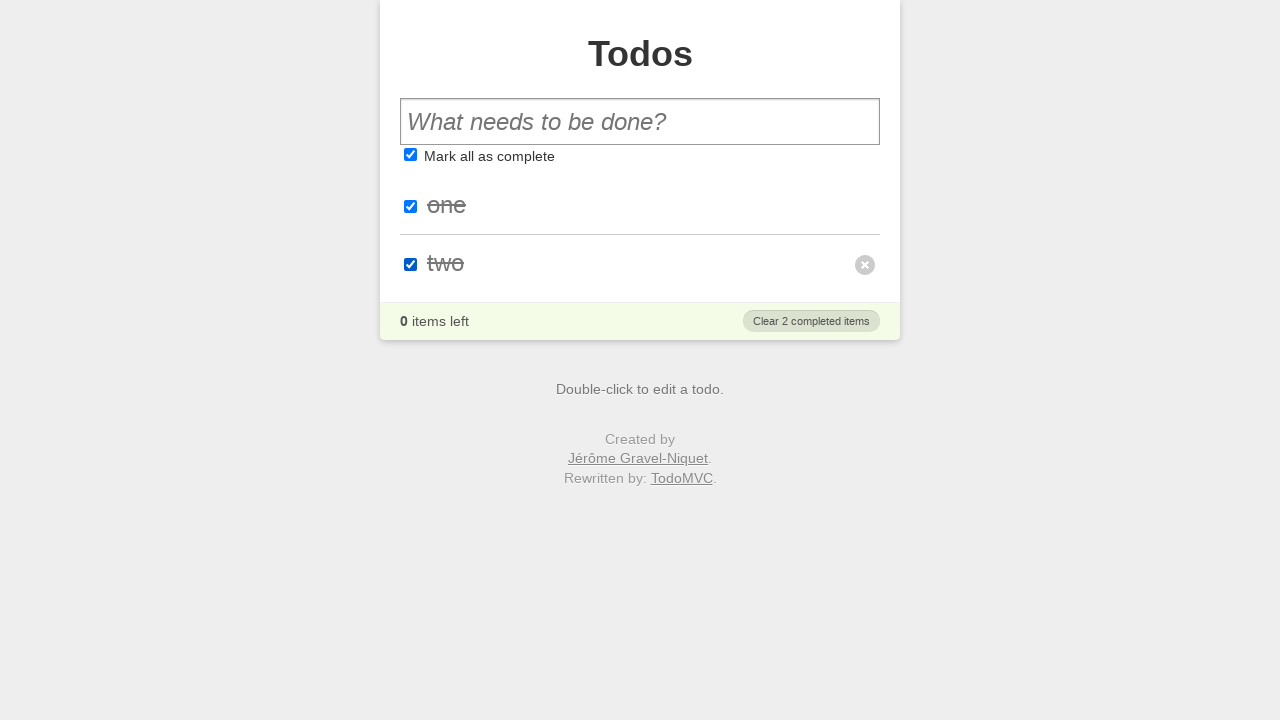

Unchecked first todo item, which should uncheck the toggle-all checkbox at (410, 206) on #todo-list li:nth-child(1) .toggle
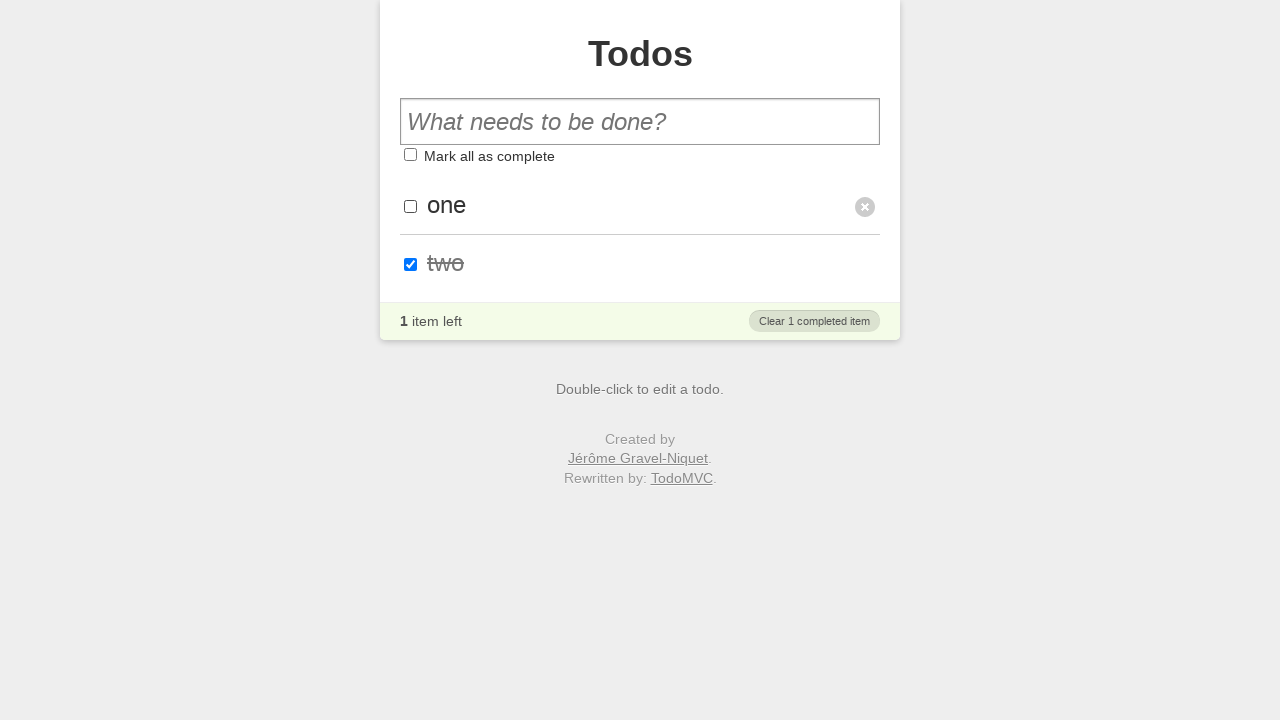

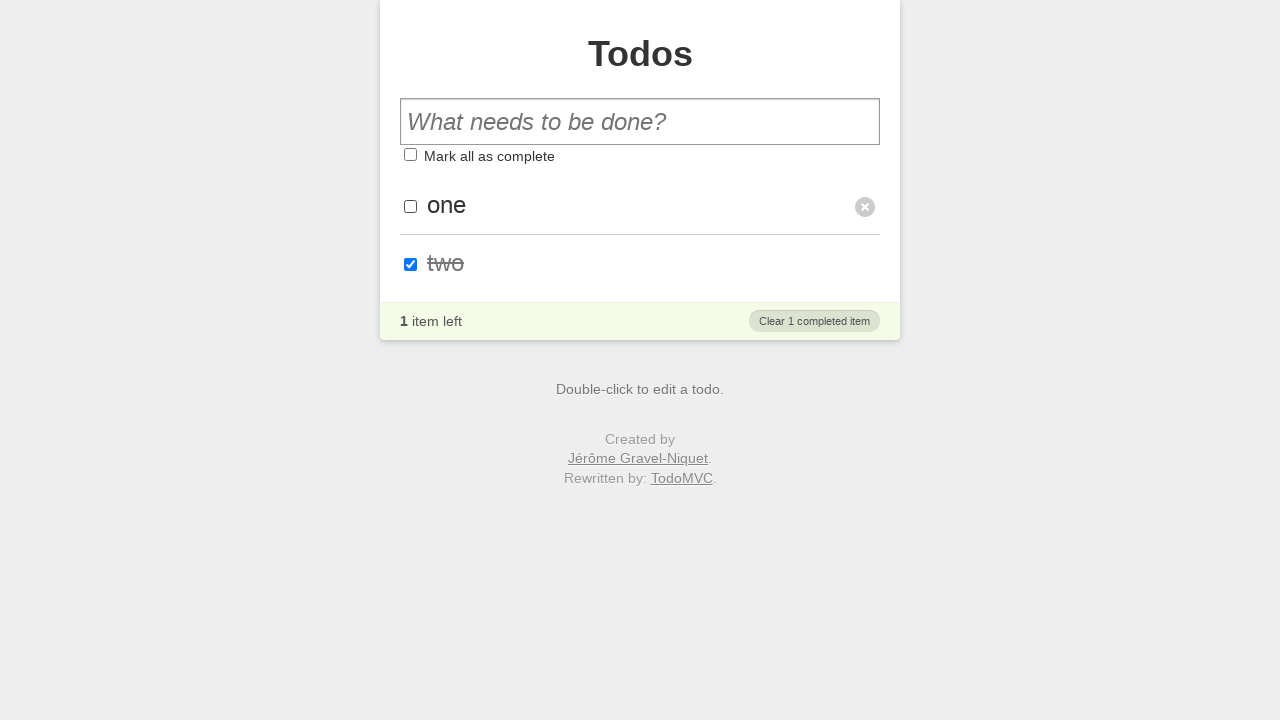